Tests iframe handling by switching to a single iframe to enter text, then navigating to a nested iframe tab and entering text in an iframe within an iframe, demonstrating frame switching capabilities.

Starting URL: http://demo.automationtesting.in/Frames.html

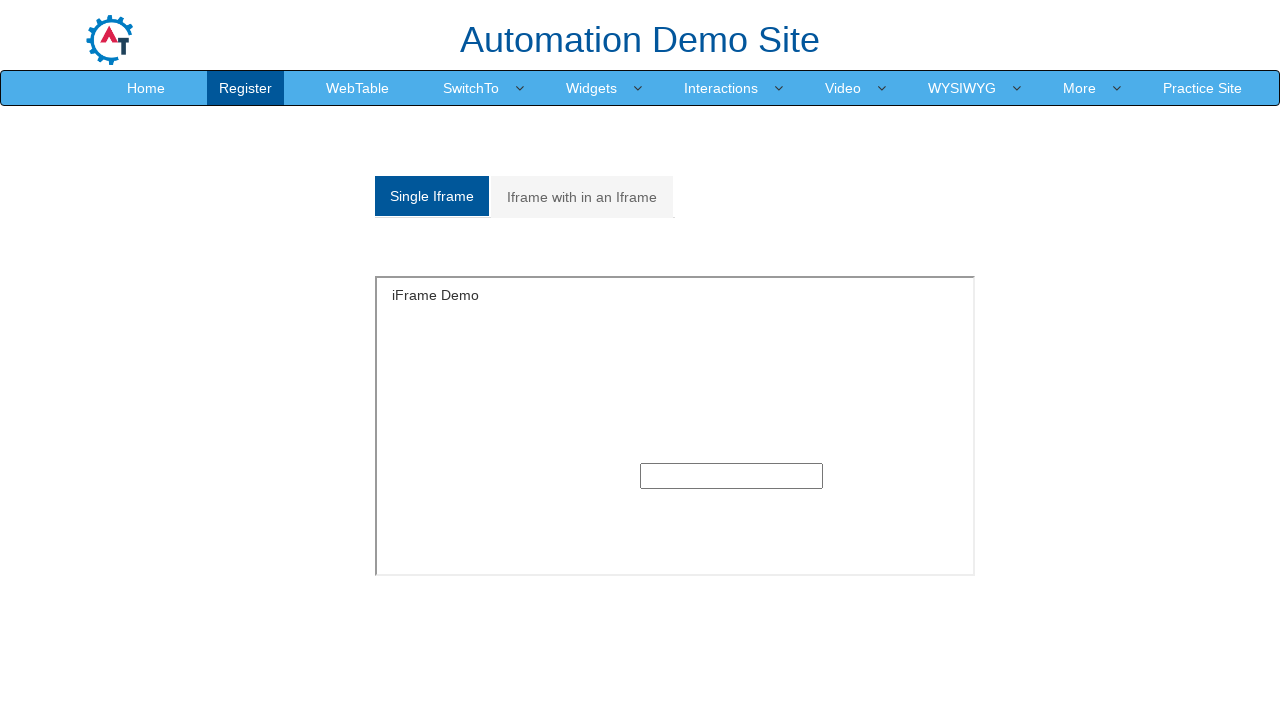

Waited for page to load (domcontentloaded)
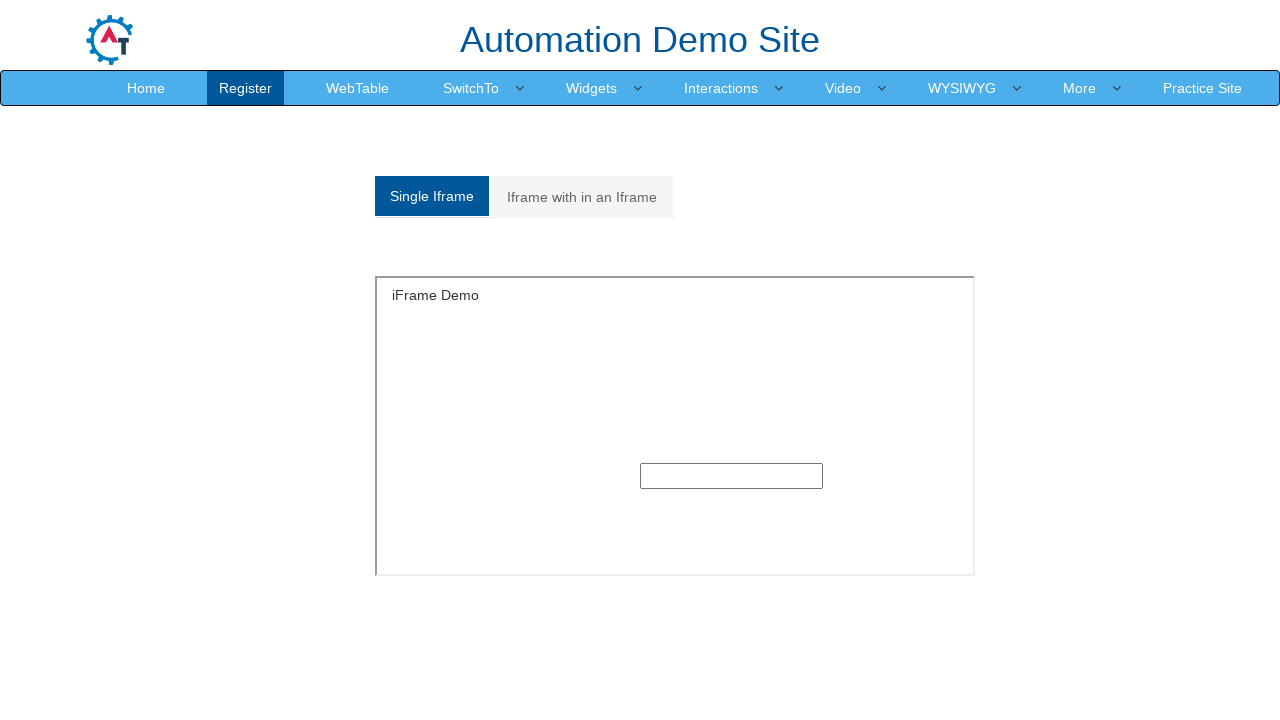

Located single iframe element
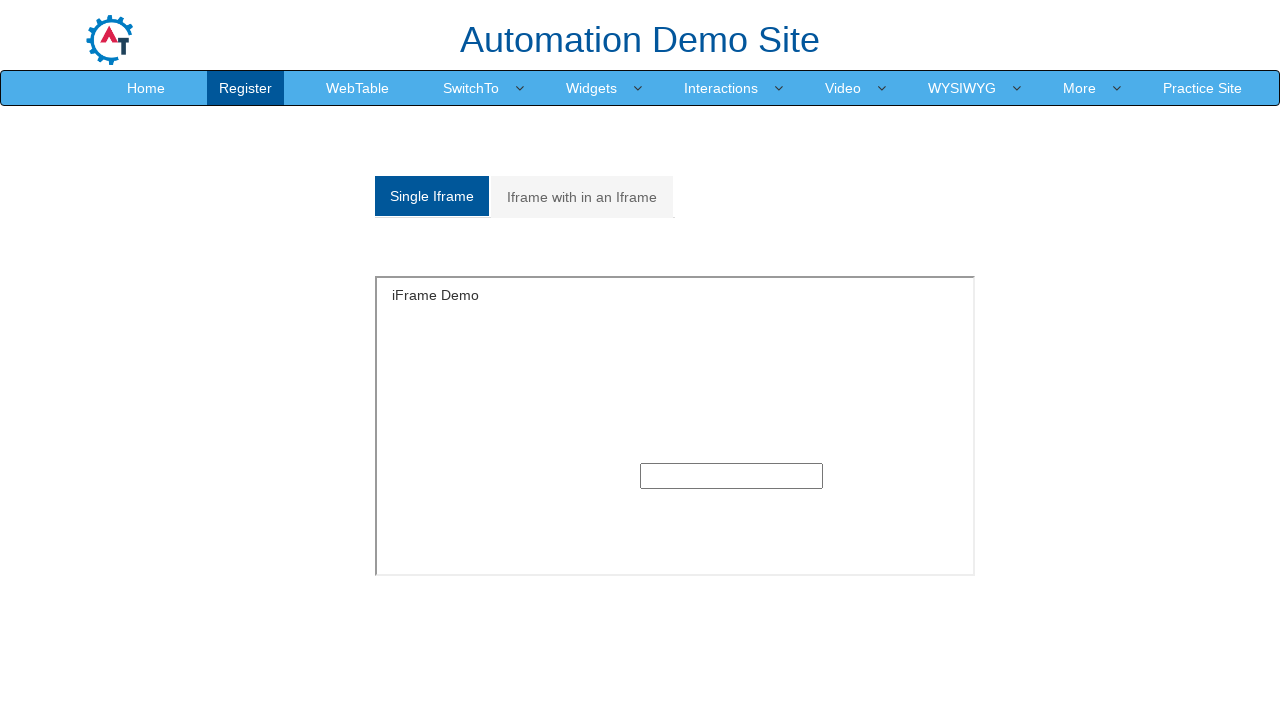

Entered 'Selenium' text in single iframe input field on xpath=//*[@id='Single']/iframe >> internal:control=enter-frame >> xpath=//div[@c
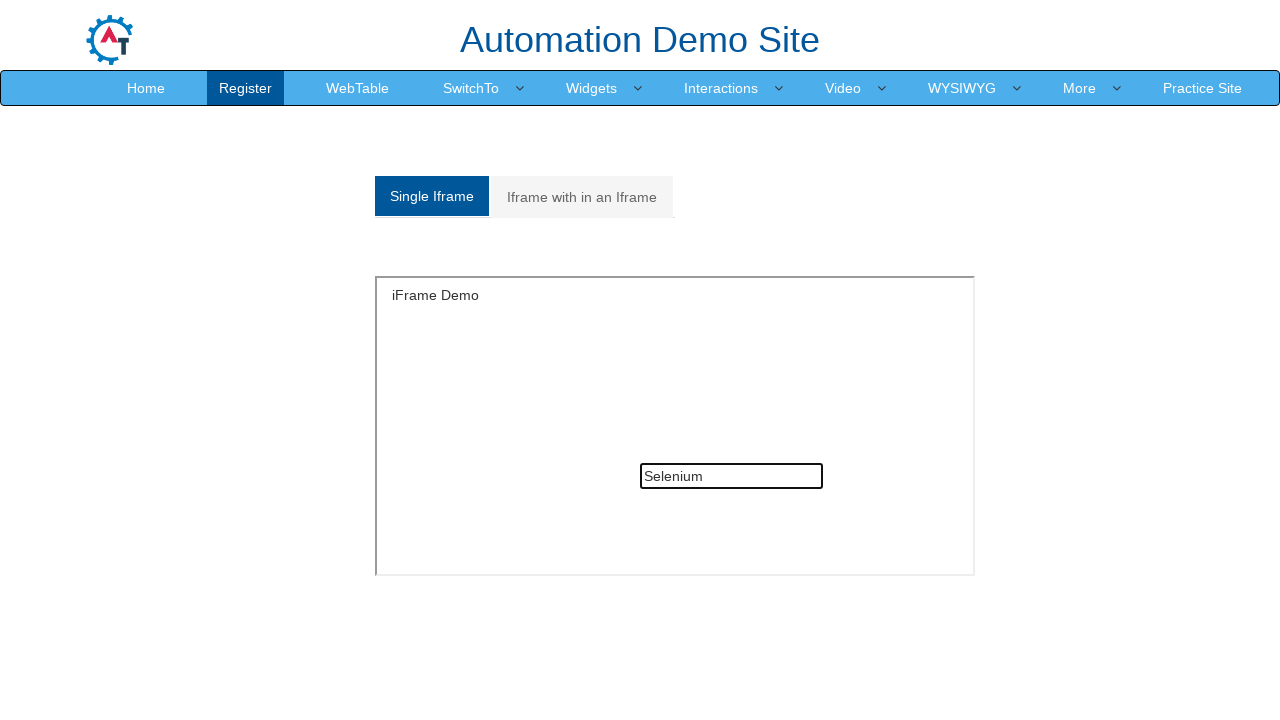

Clicked on 'Iframe with in an Iframe' tab at (582, 197) on xpath=//a[contains(text(),'Iframe with in an Iframe')]
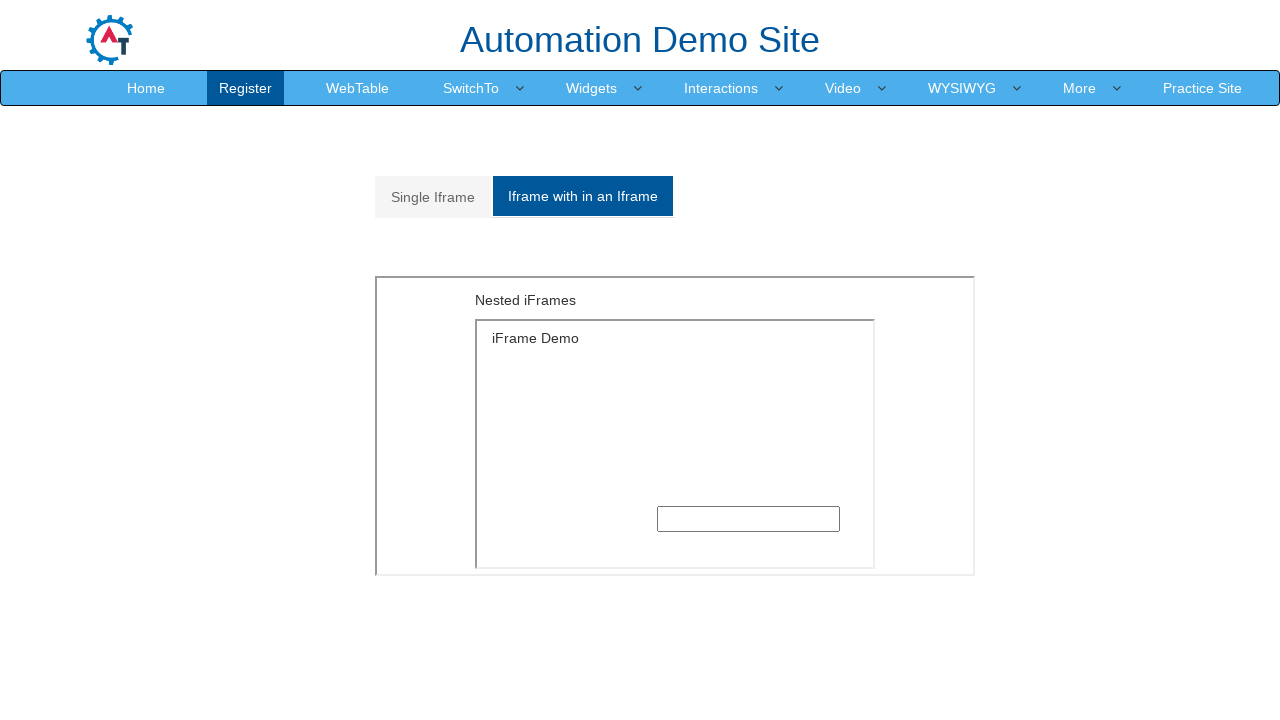

Waited 1000ms for nested iframe tab content to load
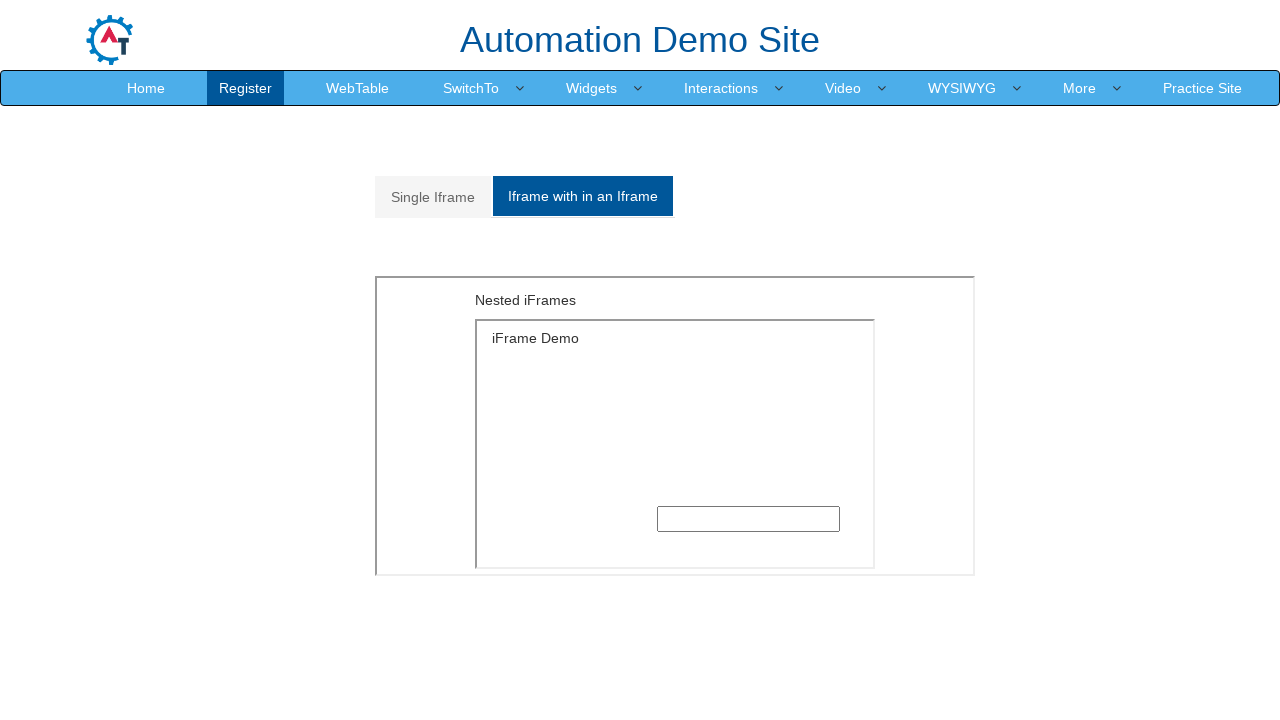

Located outer iframe (second iframe on page)
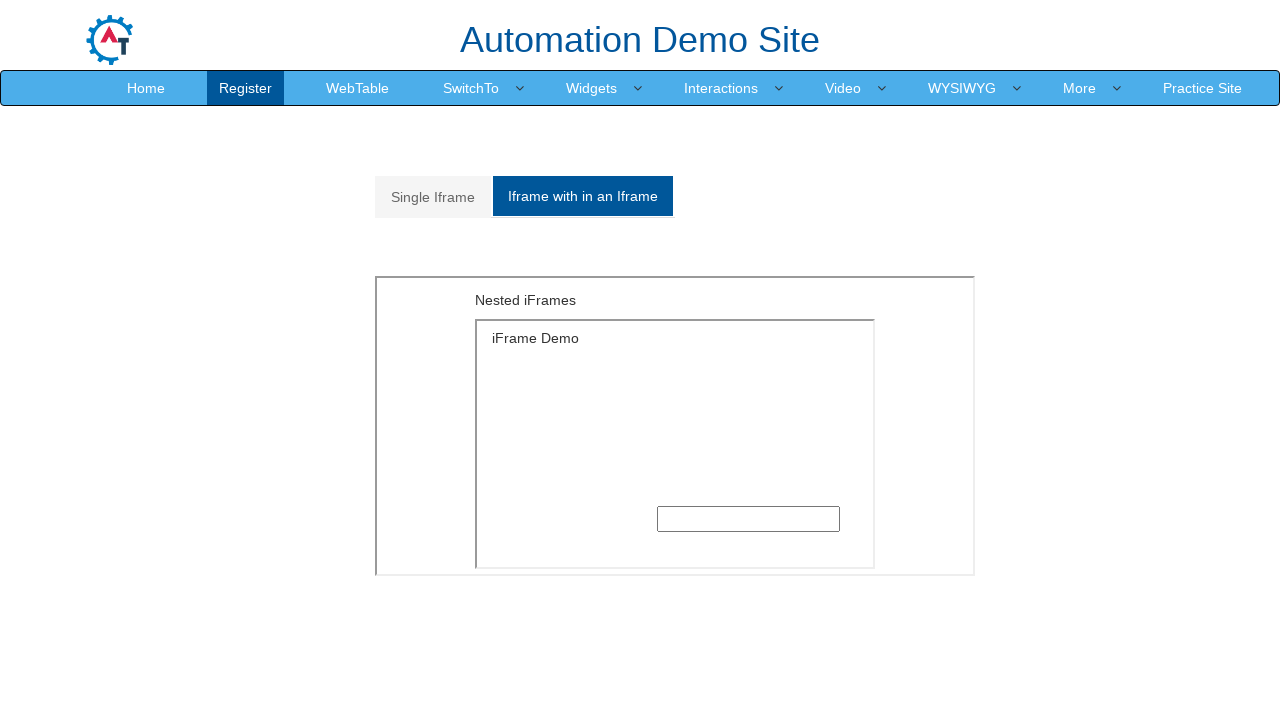

Located inner iframe (nested within outer iframe)
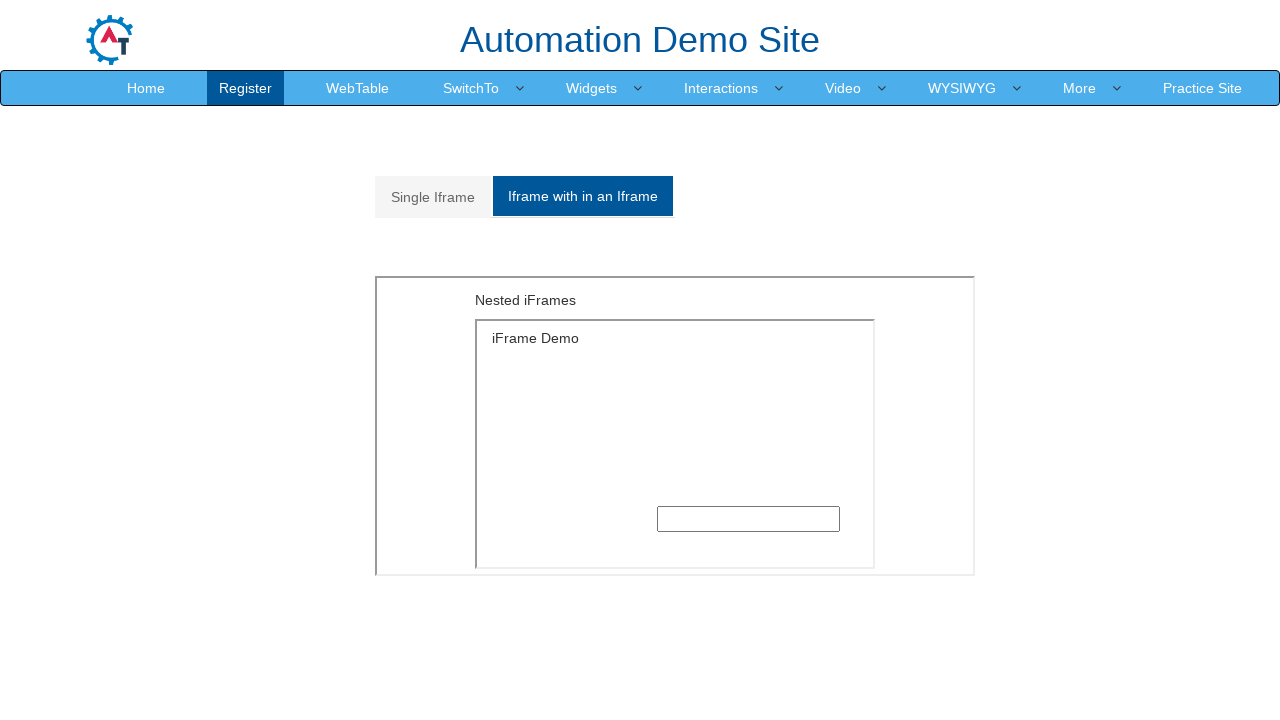

Entered 'webdriver' text in nested iframe input field on iframe >> nth=1 >> internal:control=enter-frame >> iframe >> nth=0 >> internal:c
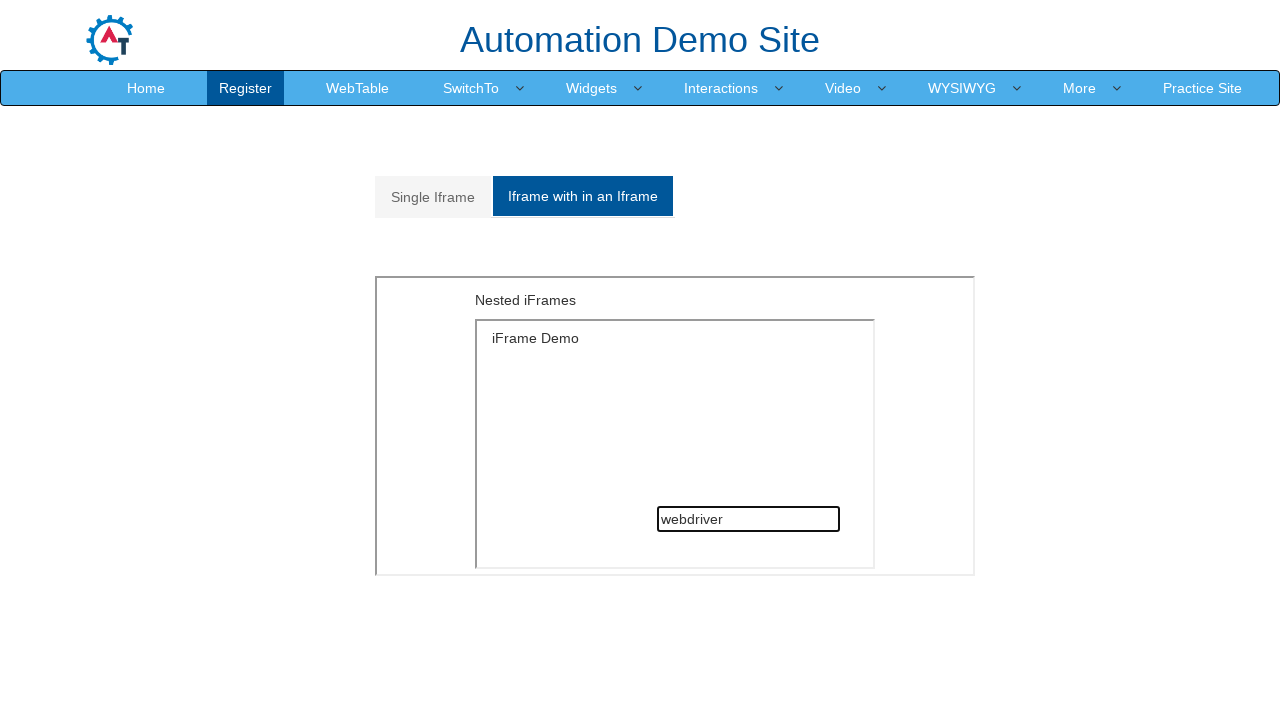

Clicked back to 'Single Iframe' tab at (433, 197) on xpath=//a[contains(text(),'Single Iframe')]
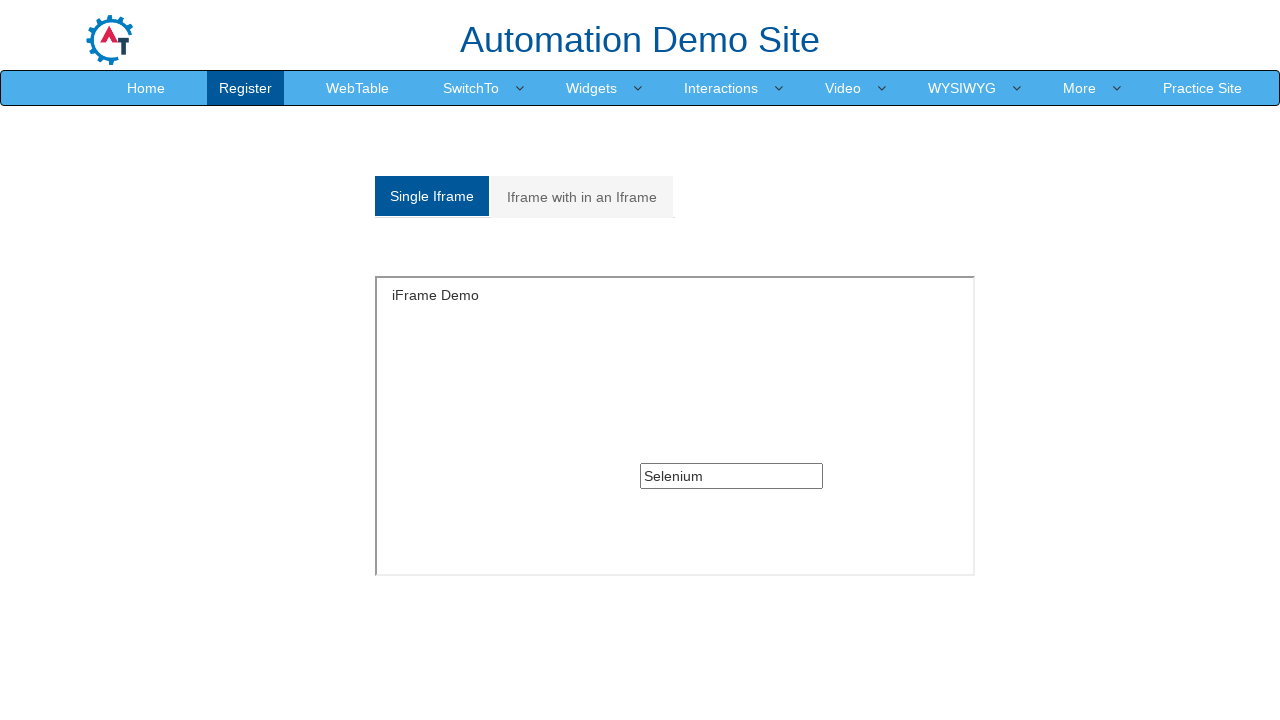

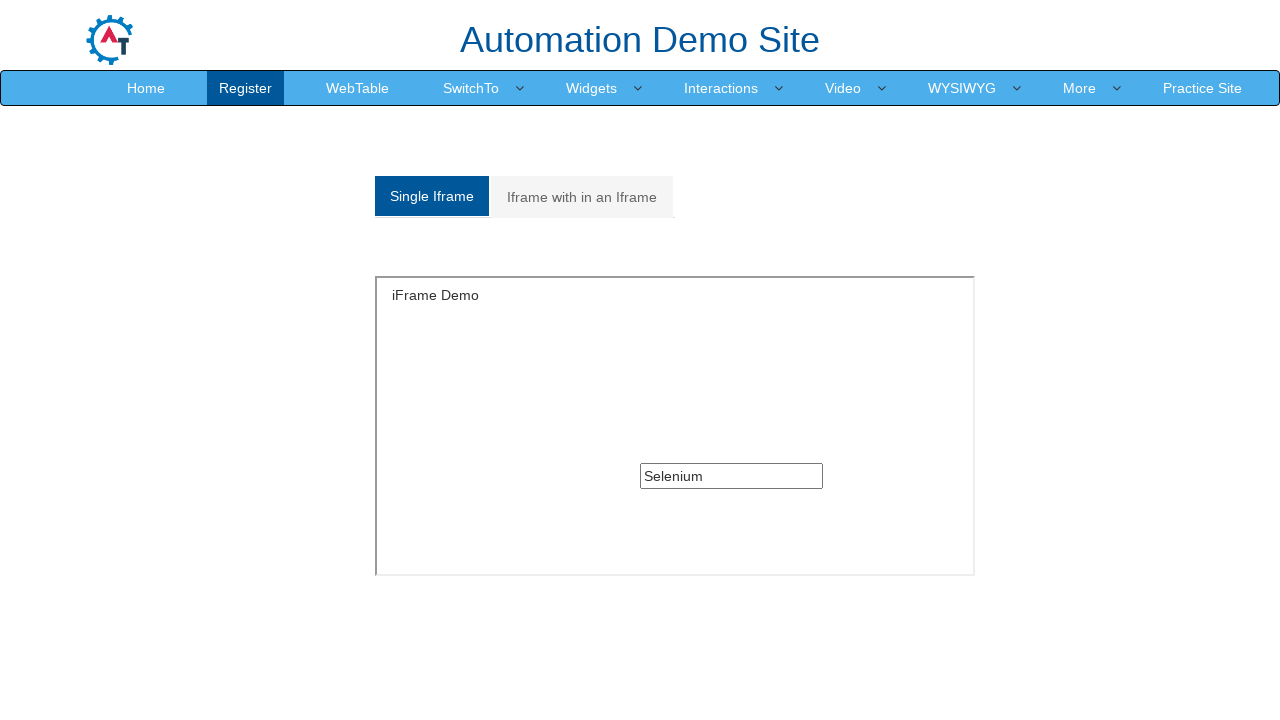